Tests alert handling functionality by triggering an alert, entering text into it, and accepting it

Starting URL: https://www.leafground.com/alert.xhtml

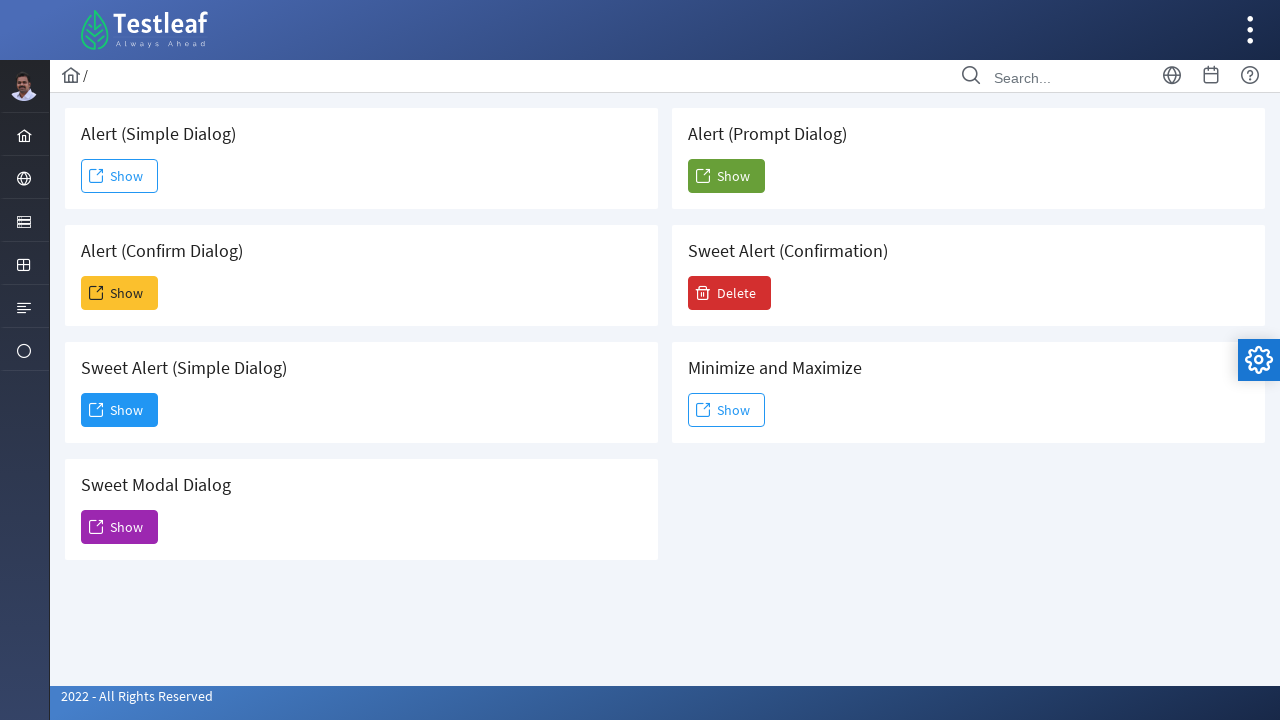

Clicked button to trigger alert dialog at (726, 176) on #j_idt88\:j_idt104
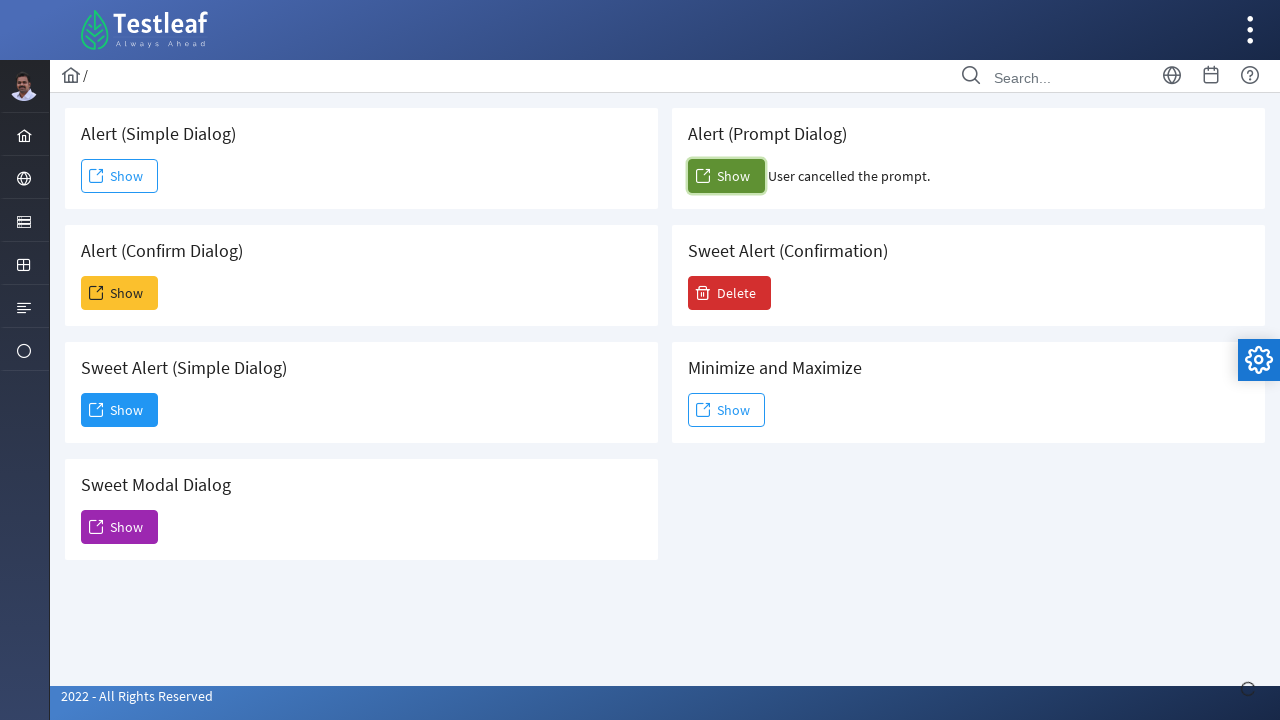

Set up dialog handler to accept alert with 'Test' input
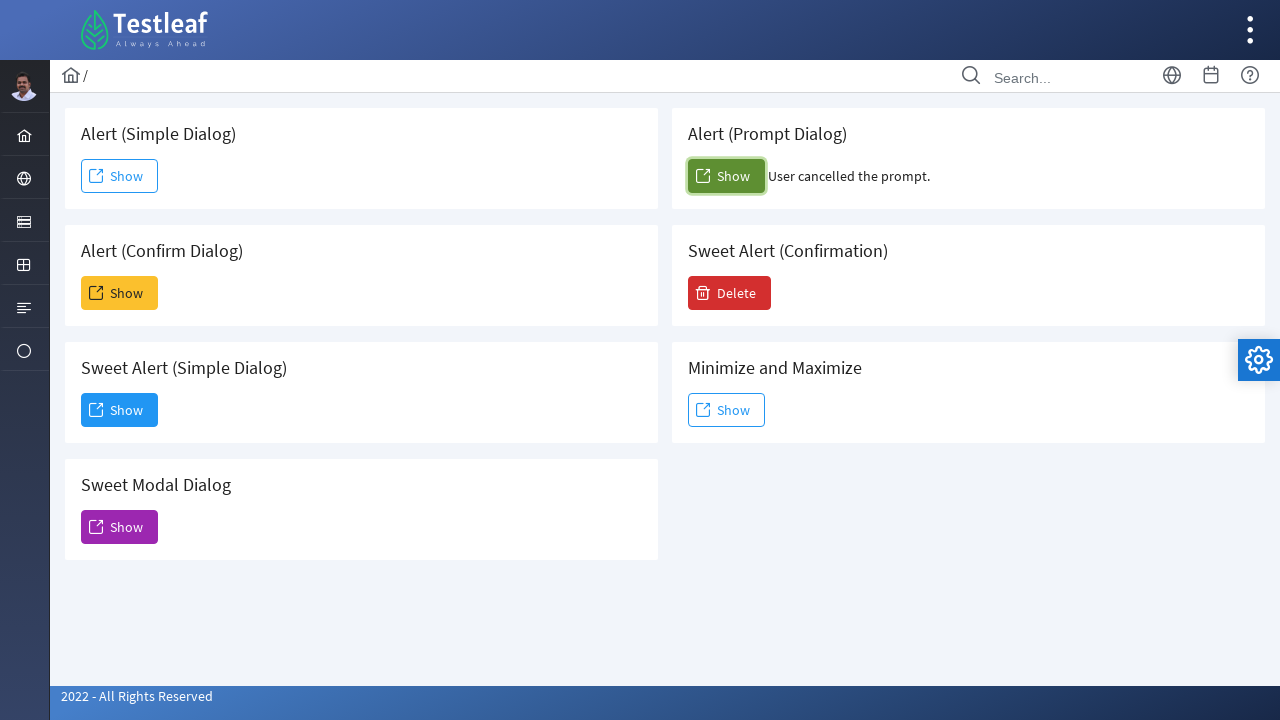

Confirmation result element appeared after alert handling
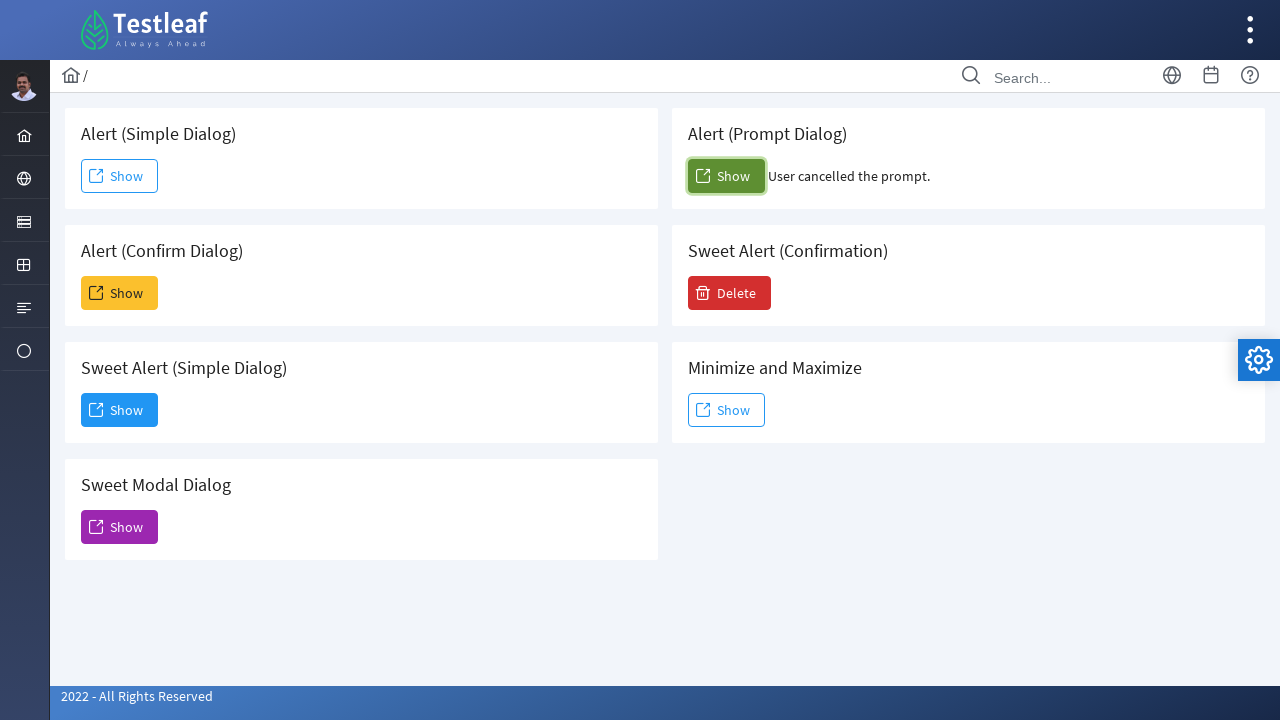

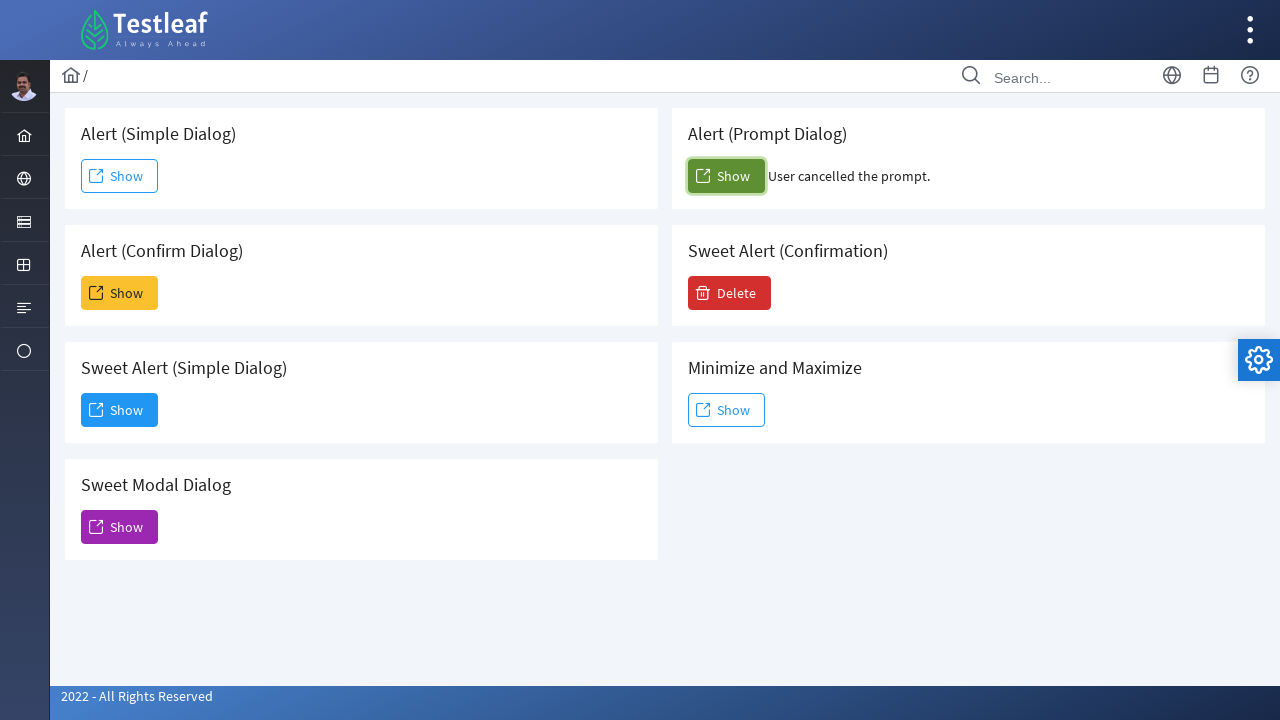